Tests file download functionality by clicking on a ZIP file download link and verifying the download completes

Starting URL: http://omayo.blogspot.com/p/page7.html

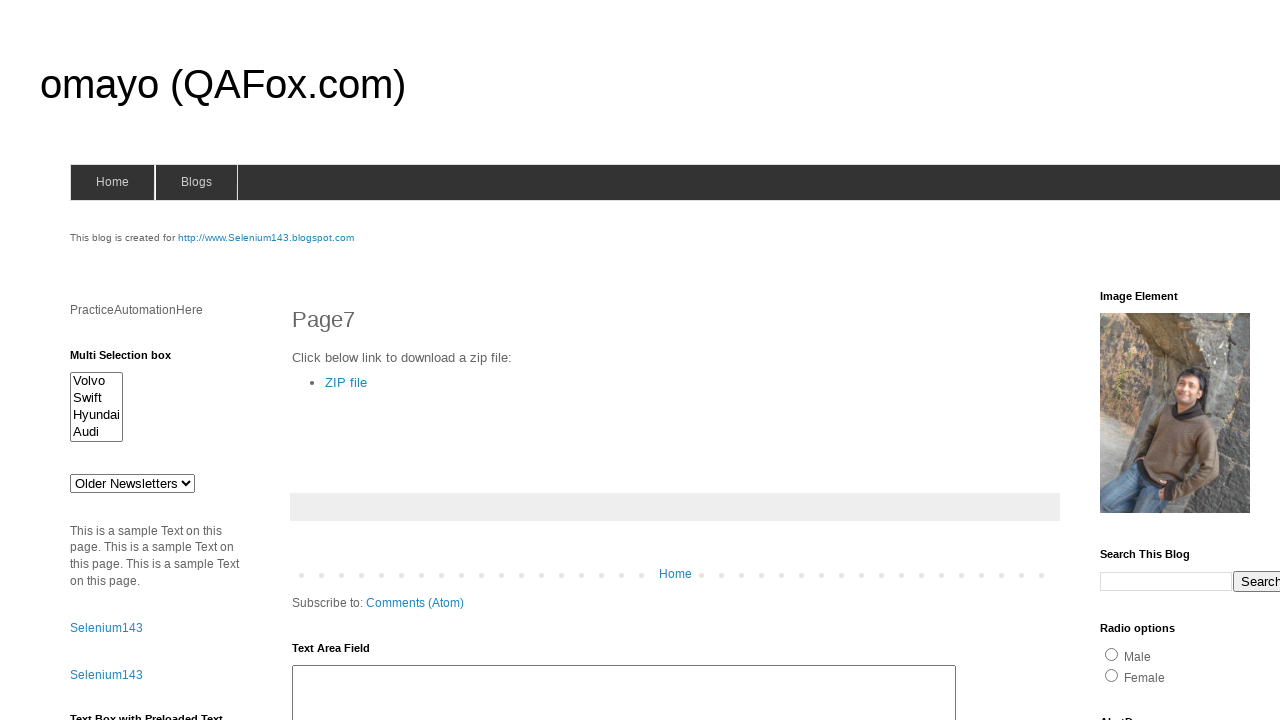

Clicked the ZIP file download link at (346, 382) on xpath=//a[text()='ZIP file']
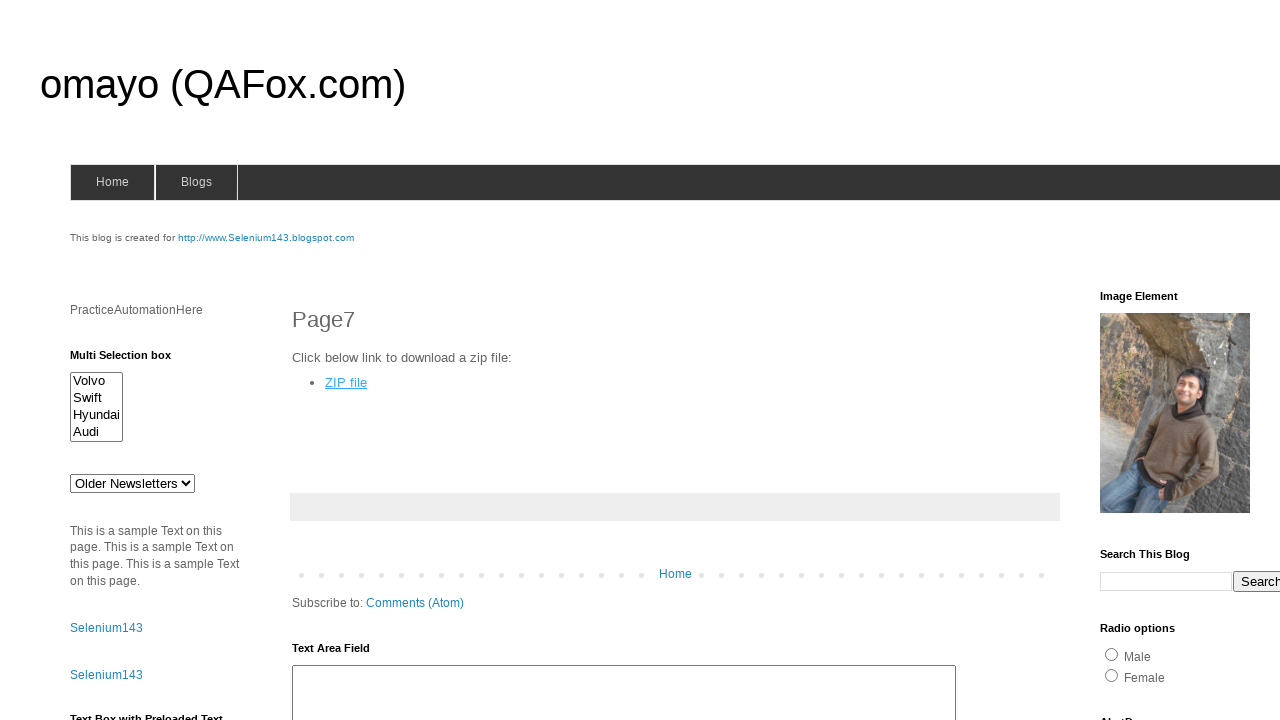

Waited for ZIP file download to complete at (346, 382) on xpath=//a[text()='ZIP file']
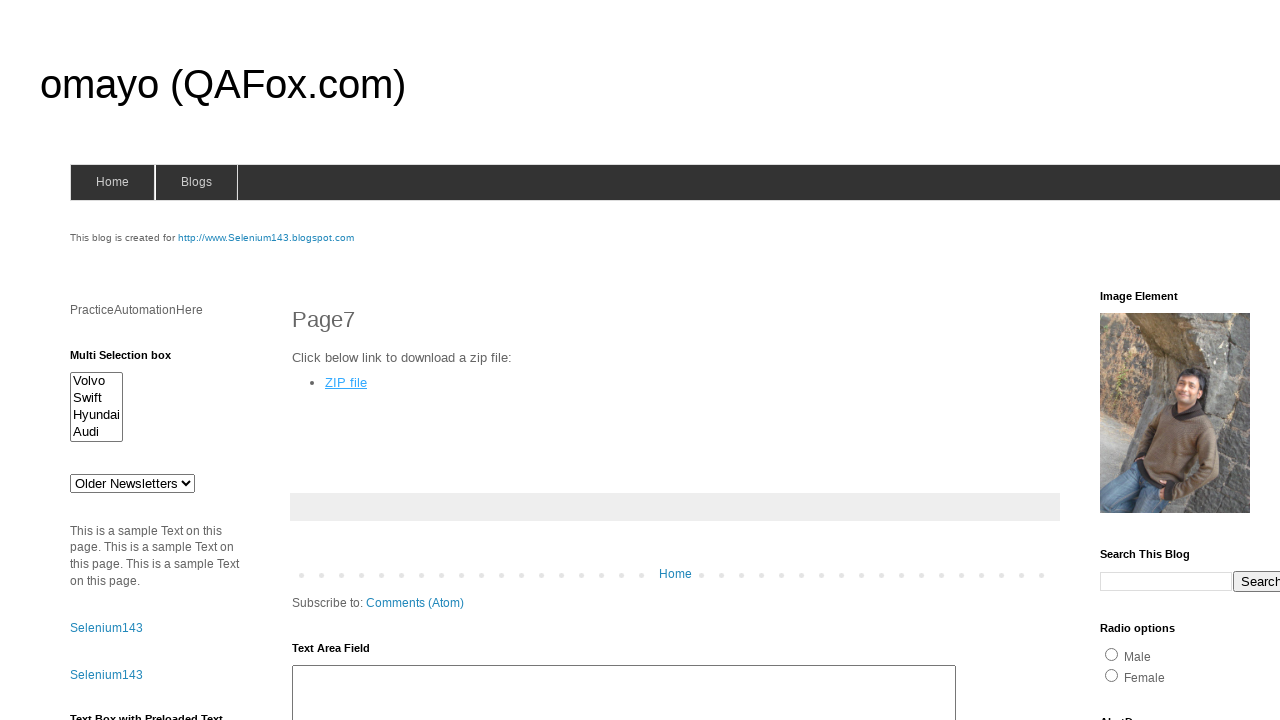

Verified that download completed successfully with no failures
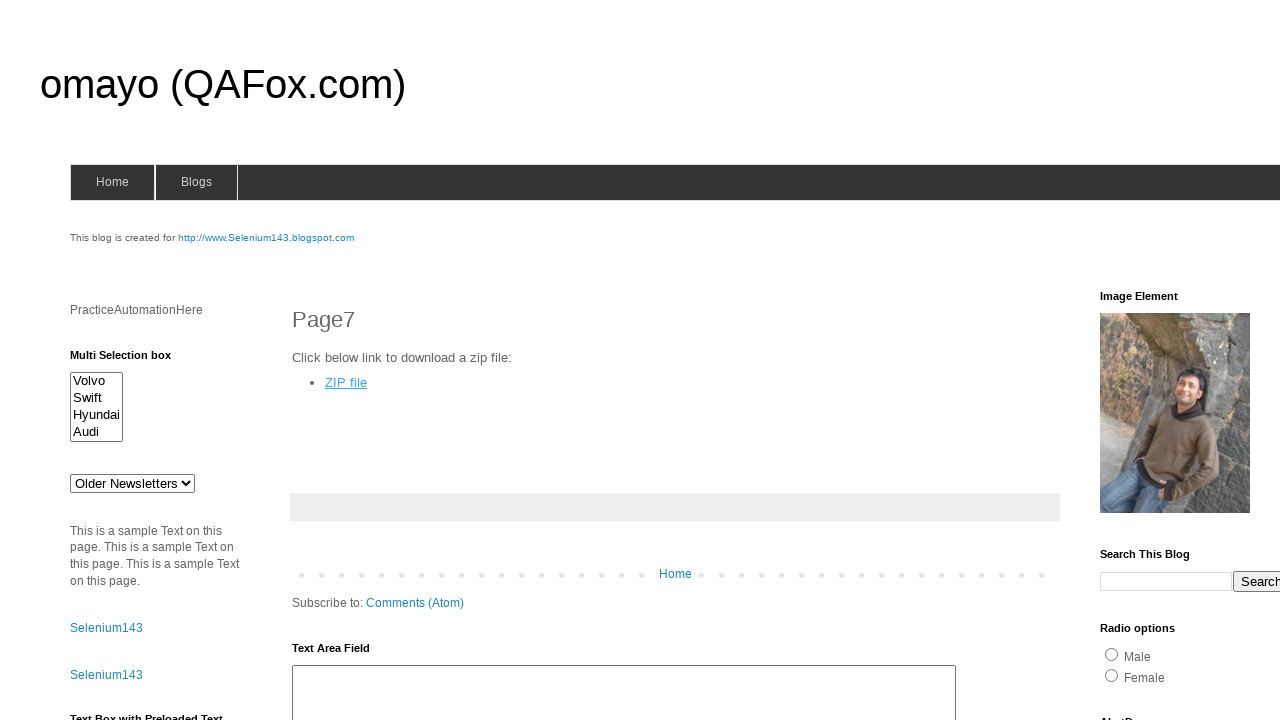

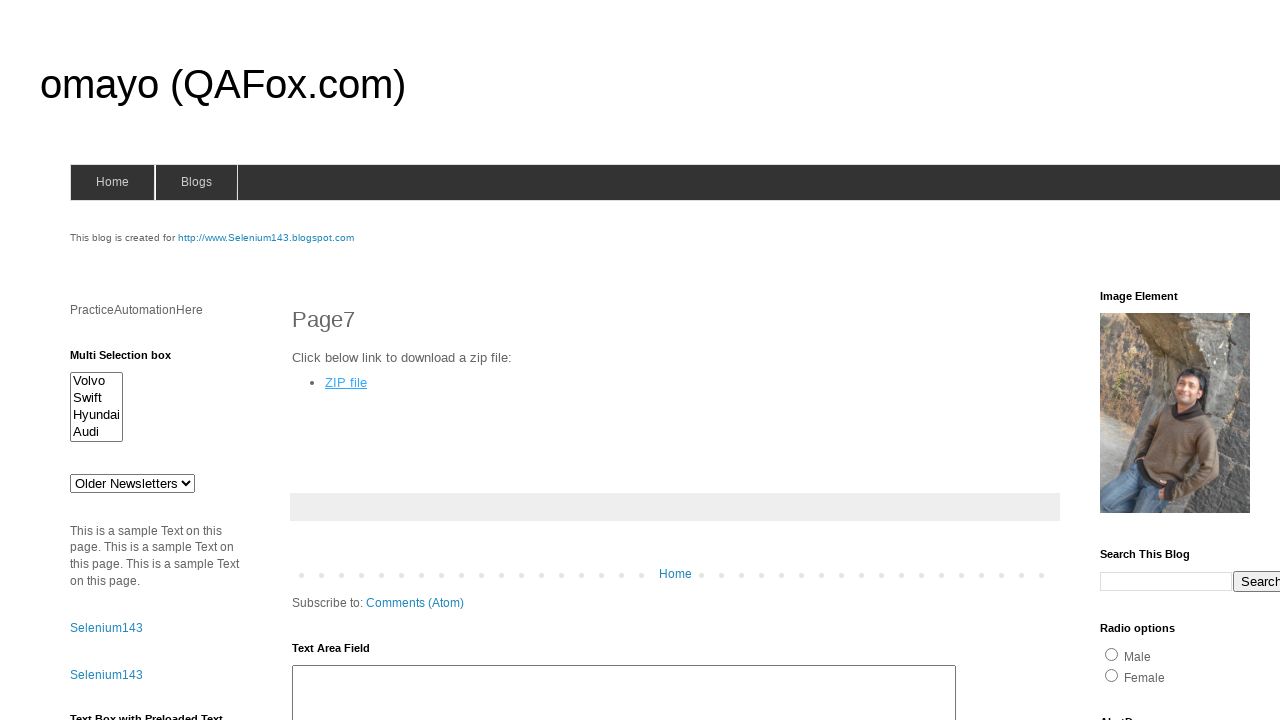